Tests browser navigation by going back, forward, and refreshing the page, then changes viewport resolution to simulate phone and desktop views.

Starting URL: https://skryabin.com/market/quote.html

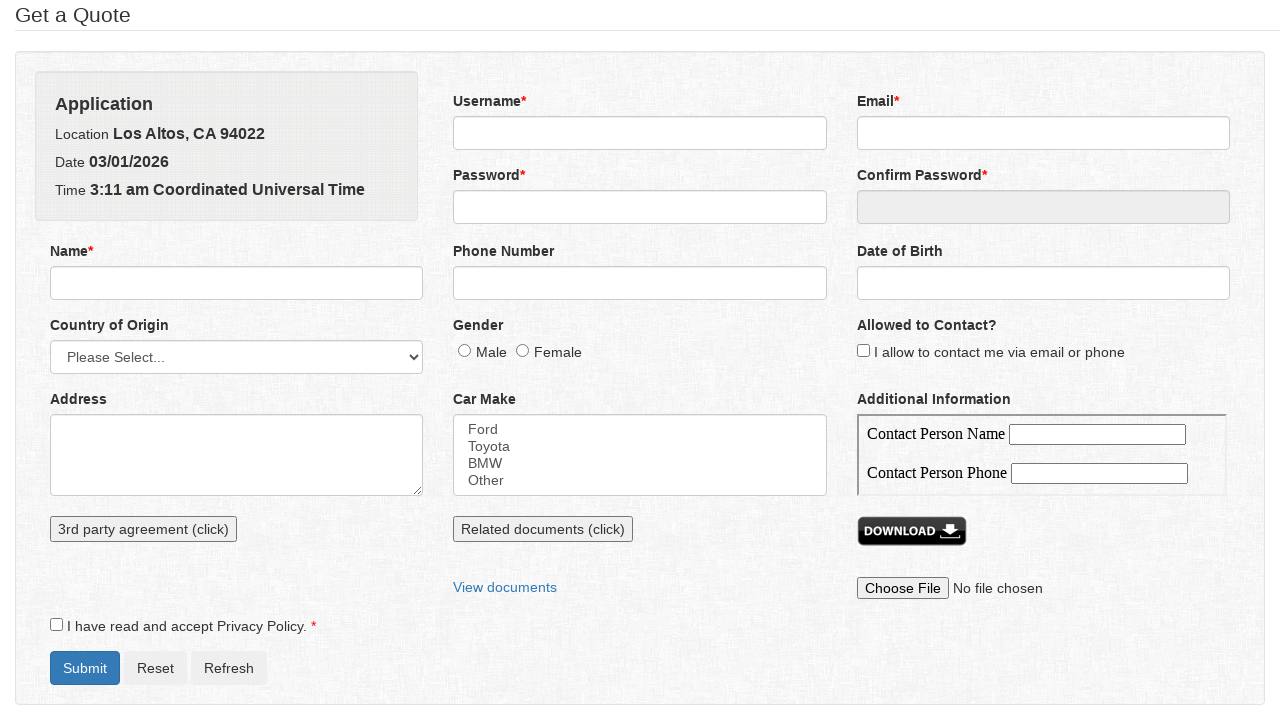

Navigated back in browser history
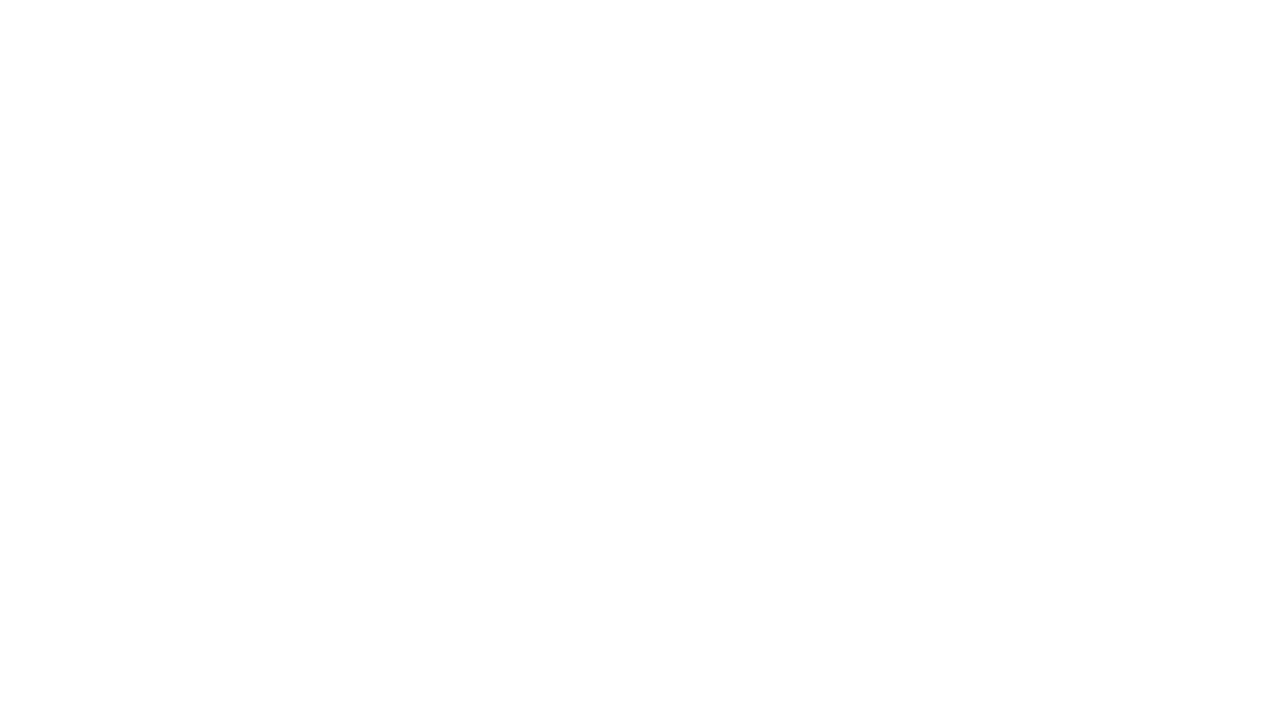

Navigated forward in browser history
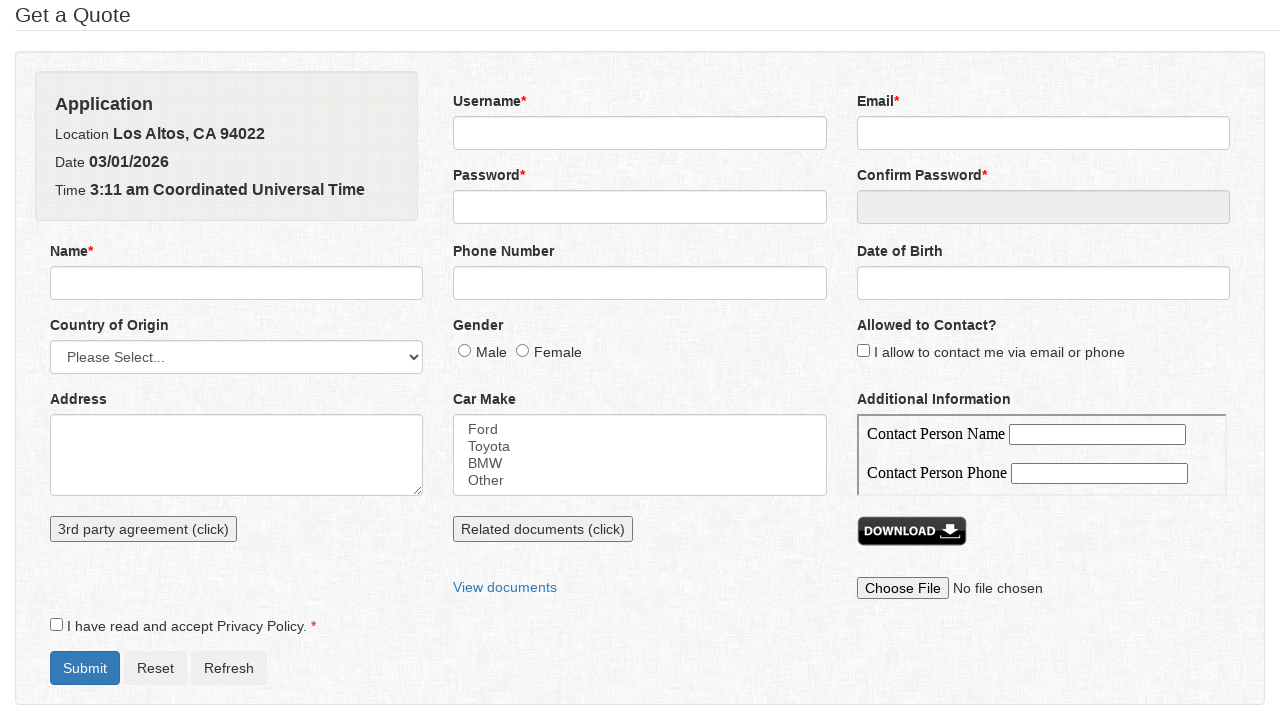

Refreshed the page
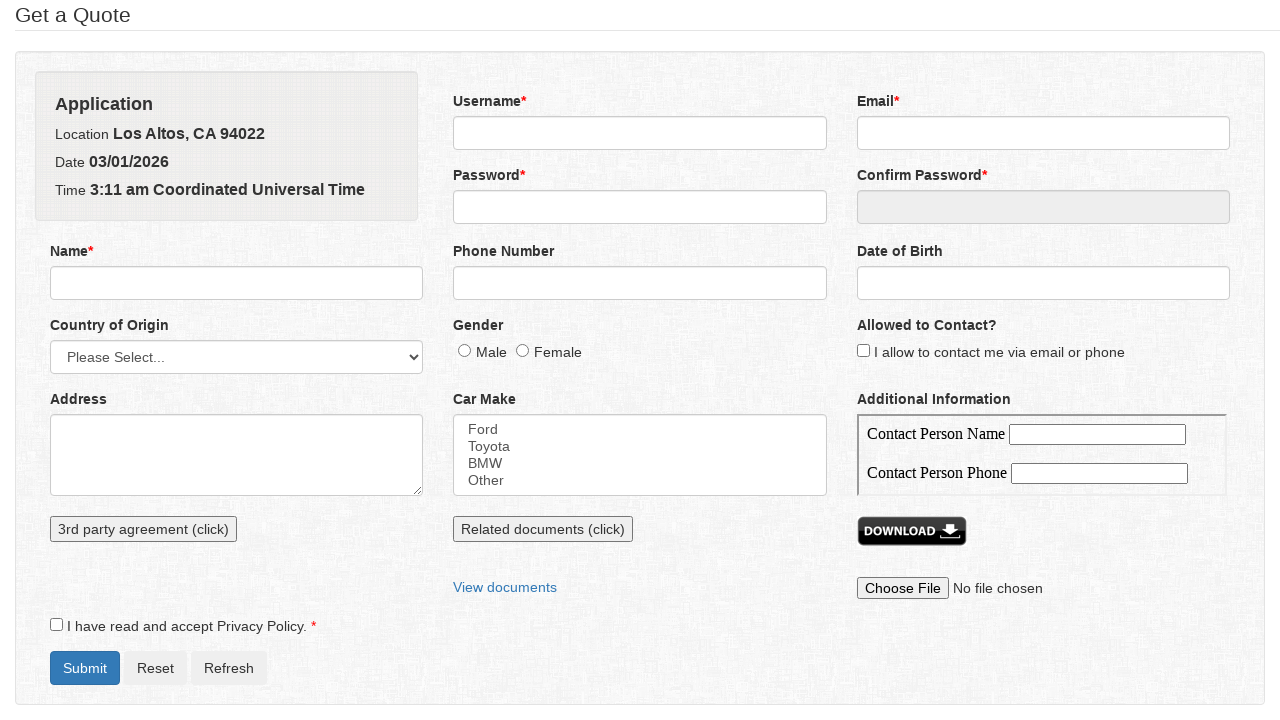

Changed viewport to phone resolution (400x768)
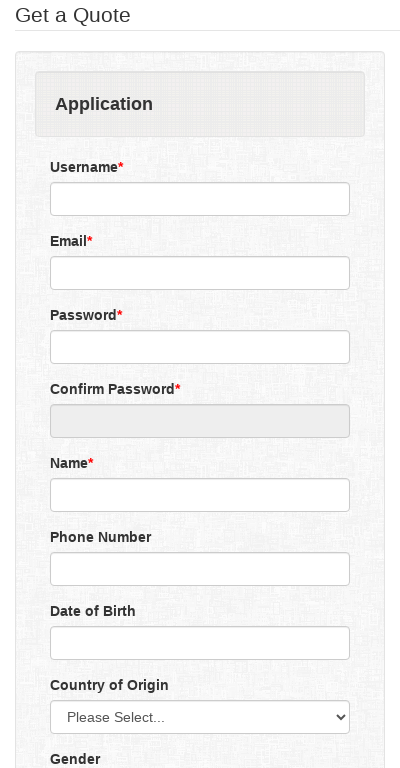

Waited for phone viewport to render
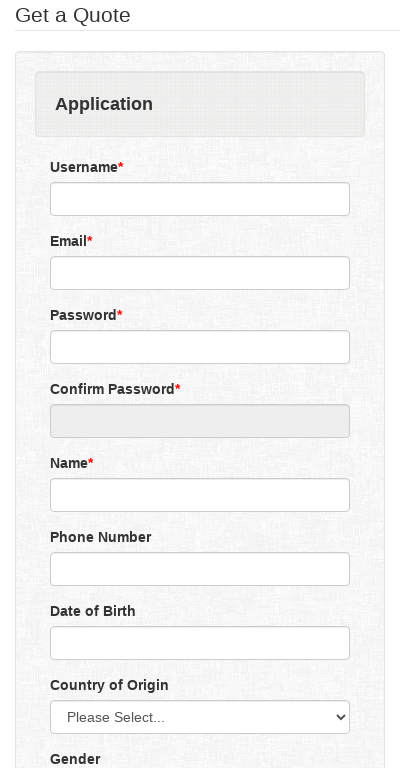

Changed viewport to desktop resolution (1024x768)
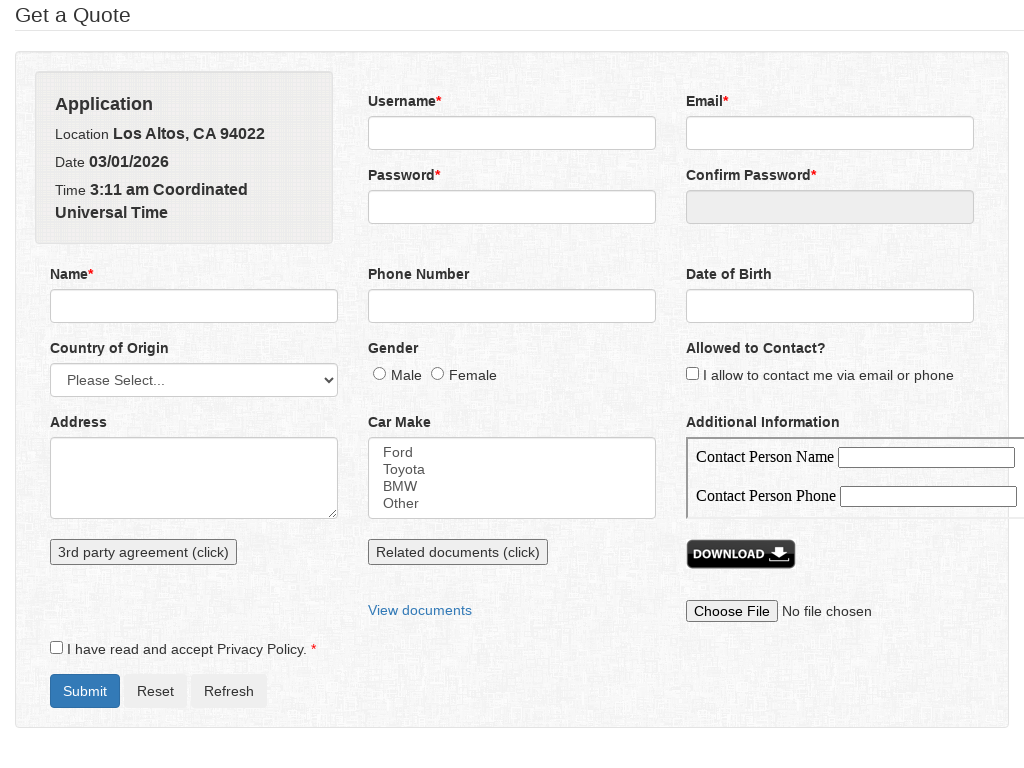

Waited for desktop viewport to render
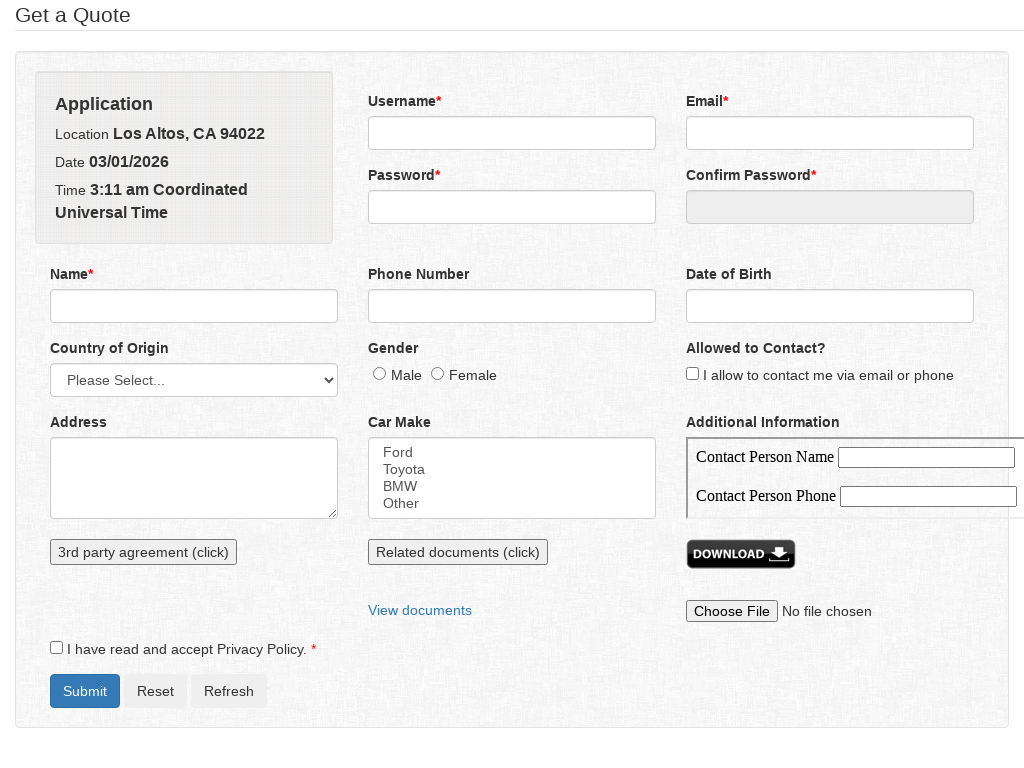

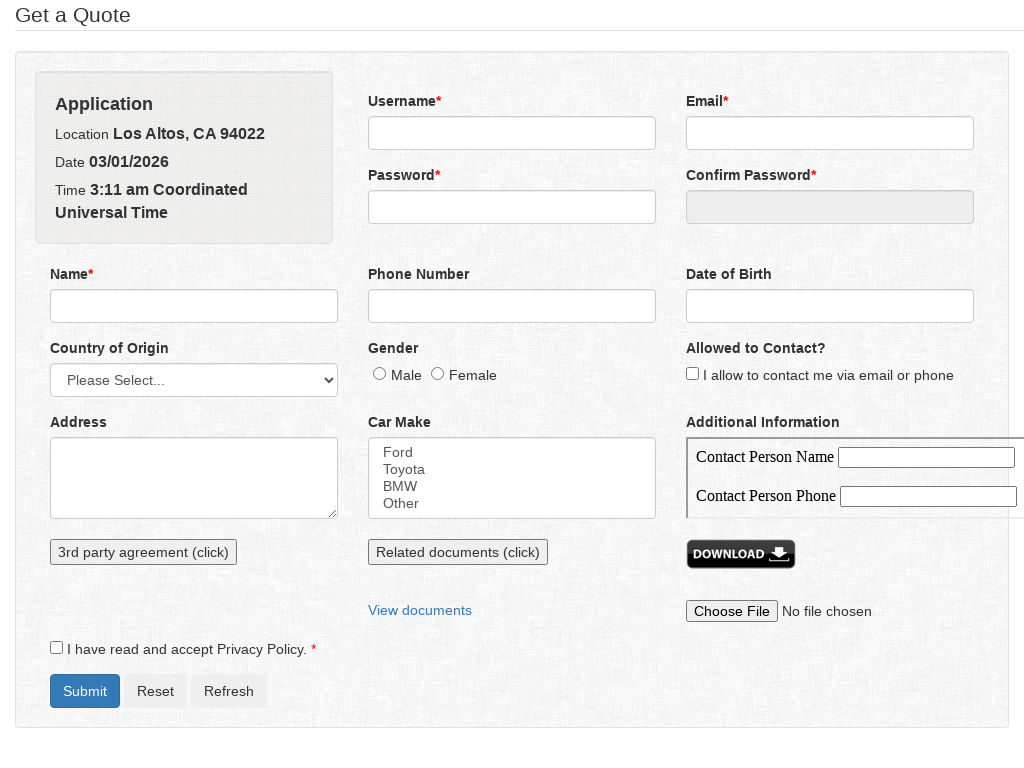